Tests table sorting by navigating to sortable data tables and clicking the First Name column header to sort.

Starting URL: http://the-internet.herokuapp.com

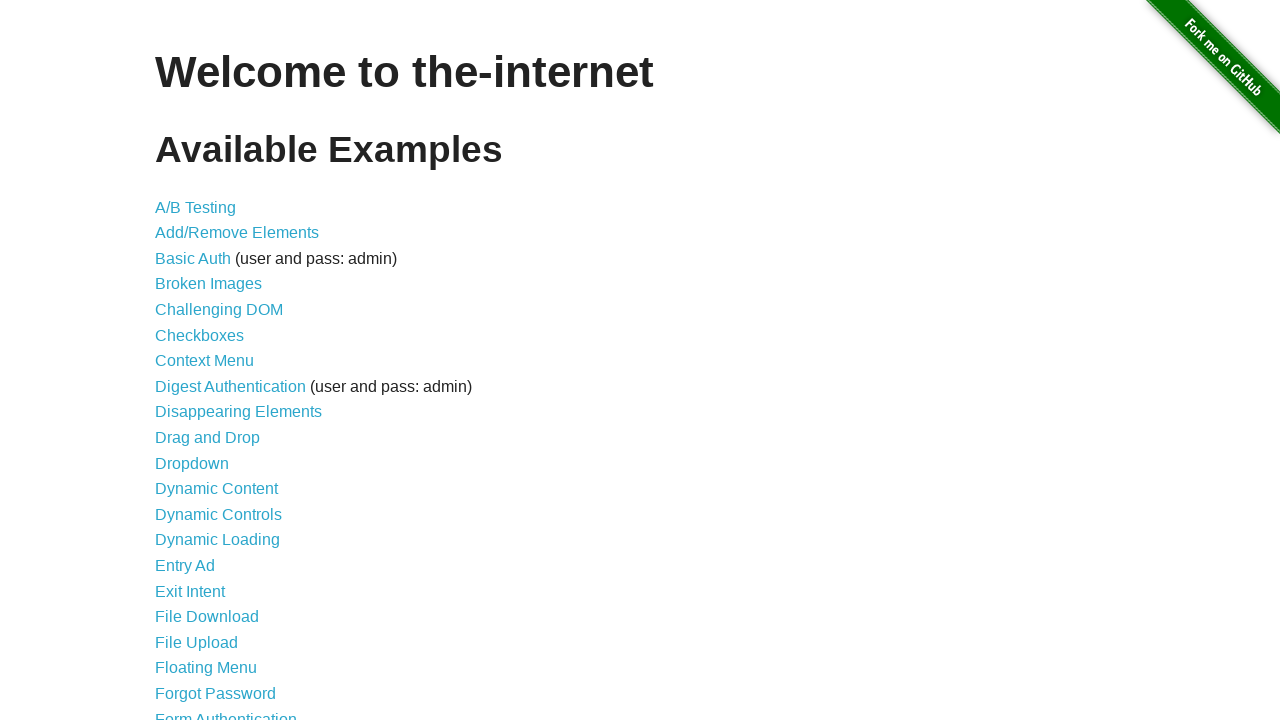

Navigated to the-internet.herokuapp.com
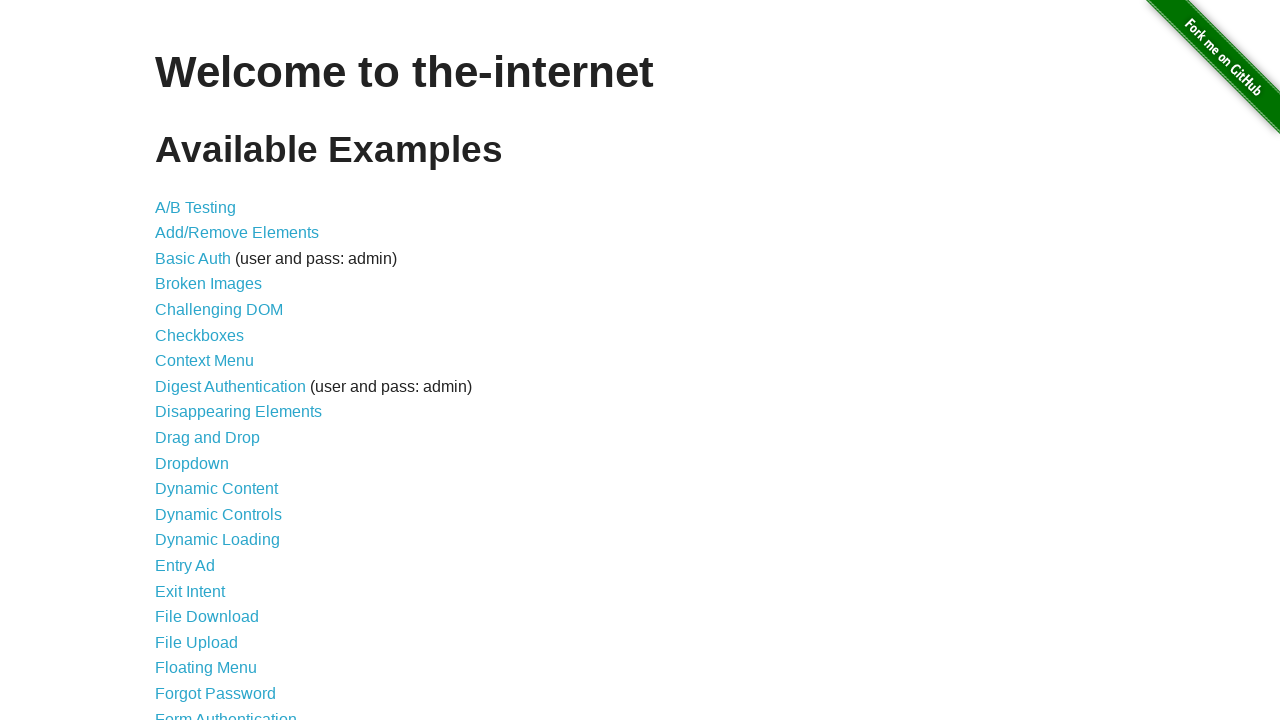

Clicked on Sortable Data Tables link at (230, 574) on xpath=//*[@id='content']//*[text()='Sortable Data Tables']
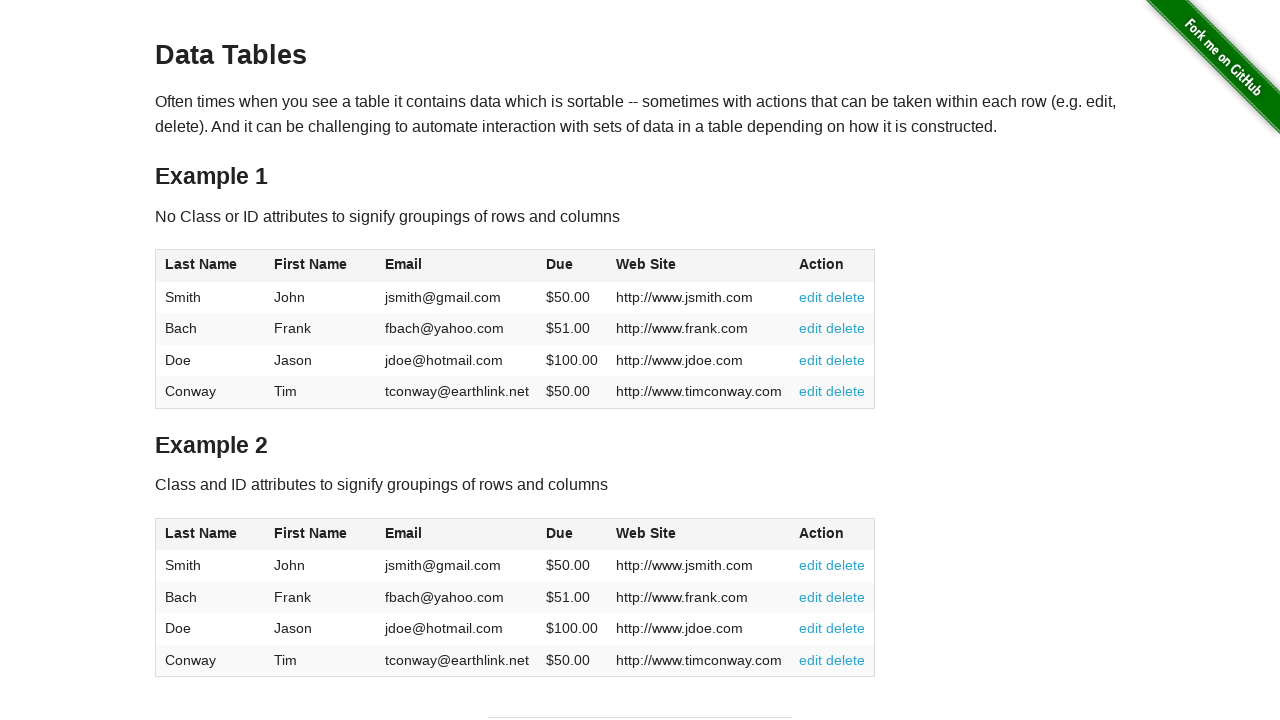

Clicked First Name column header to sort at (311, 264) on xpath=//*[@id='table1']//*[text()='First Name']
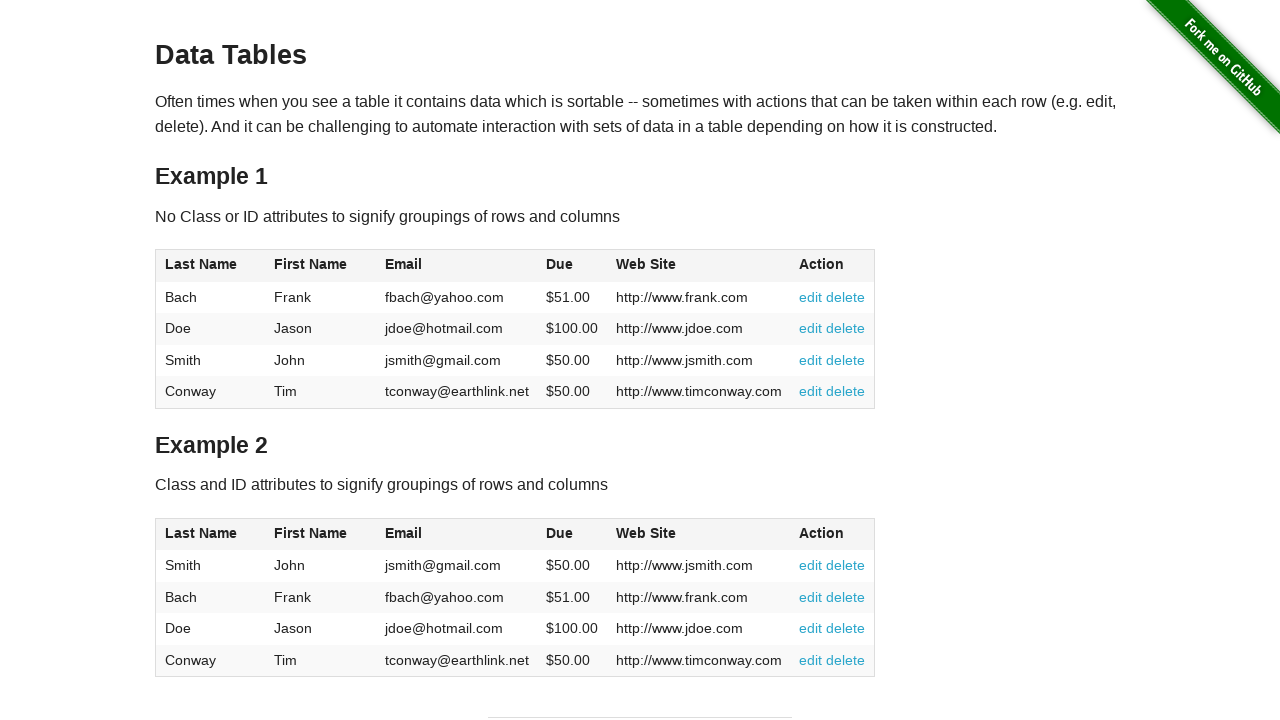

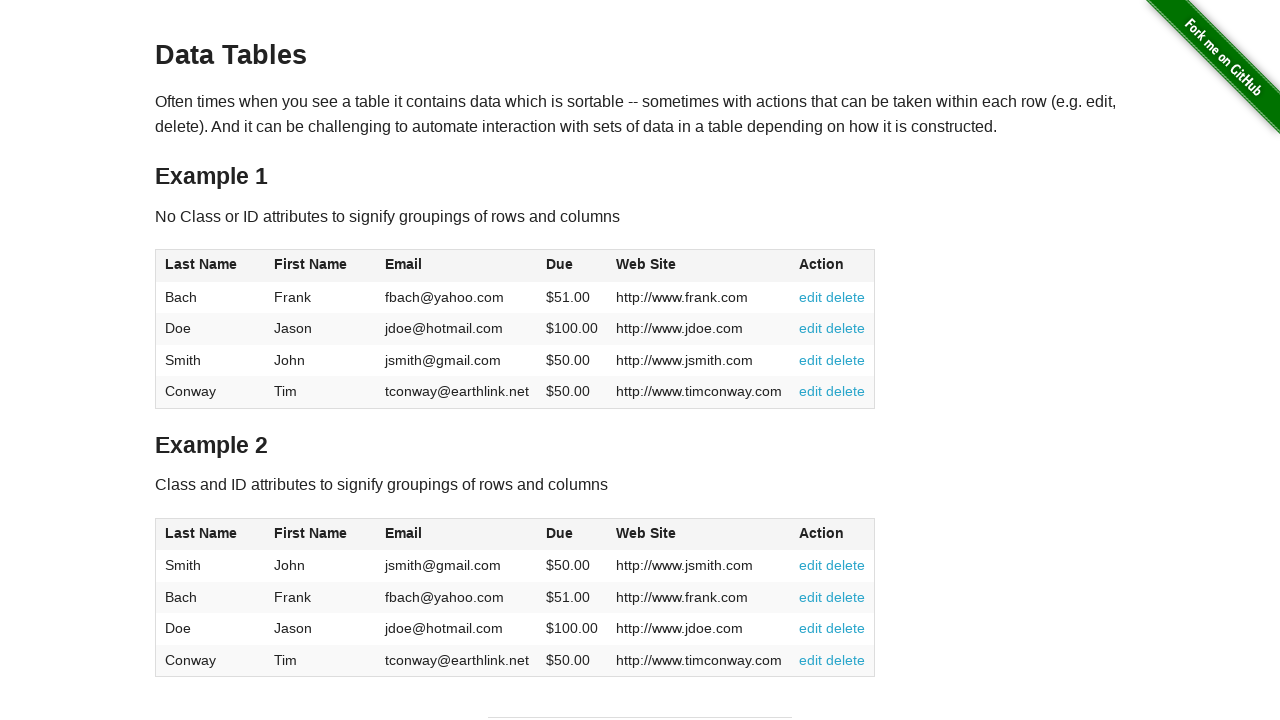